Tests scrolling functionality on the Selenium website by scrolling down the page and clicking on a "Read More" button element.

Starting URL: https://www.selenium.dev/

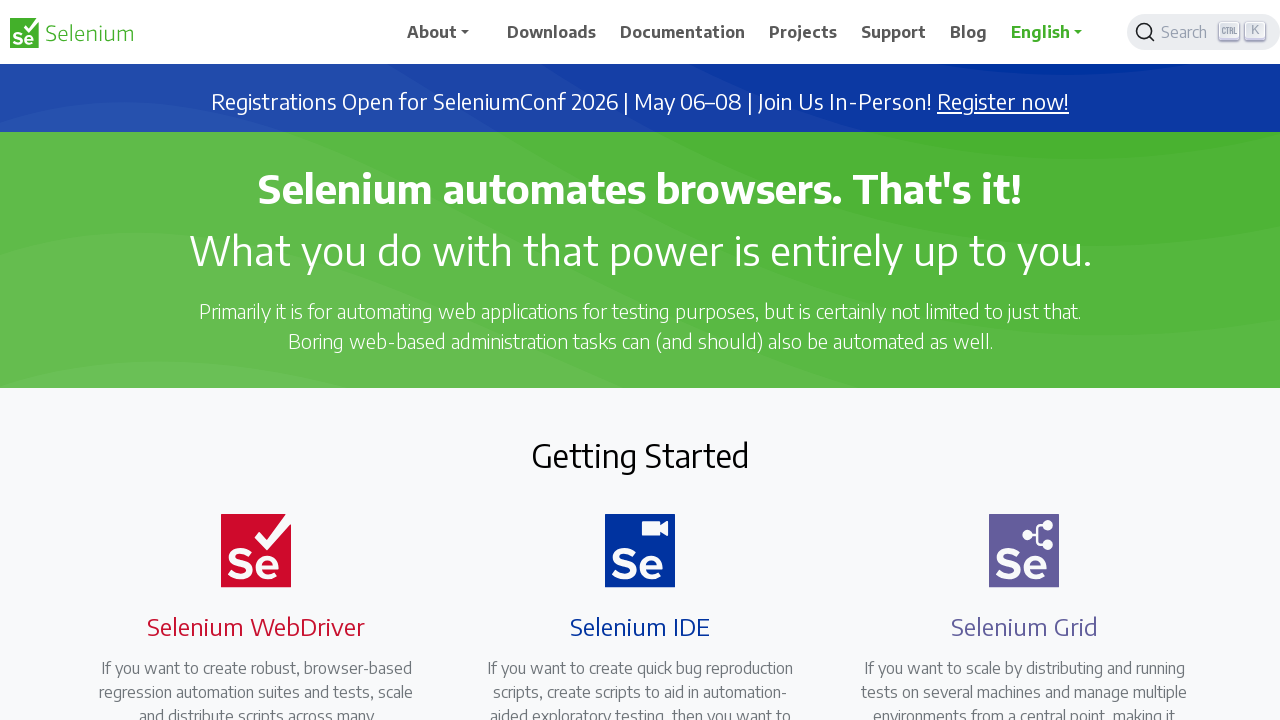

Scrolled down the page by 500 pixels
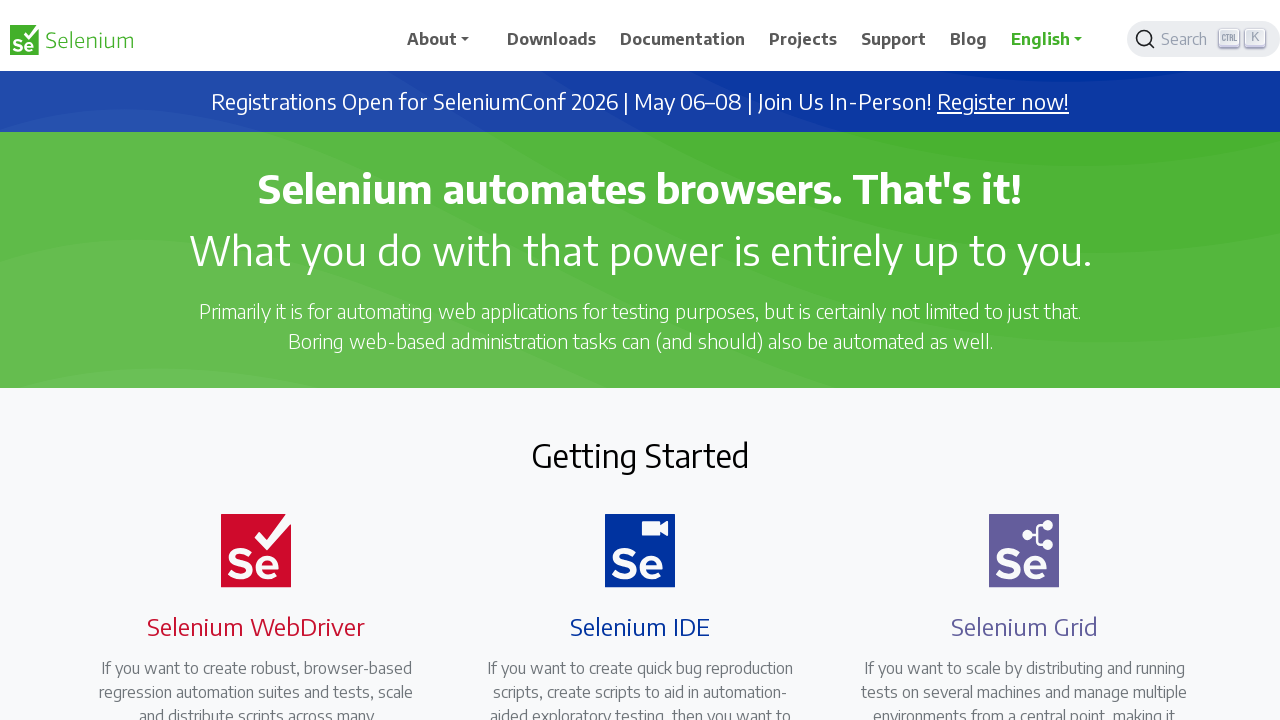

Waited for scroll animation to complete
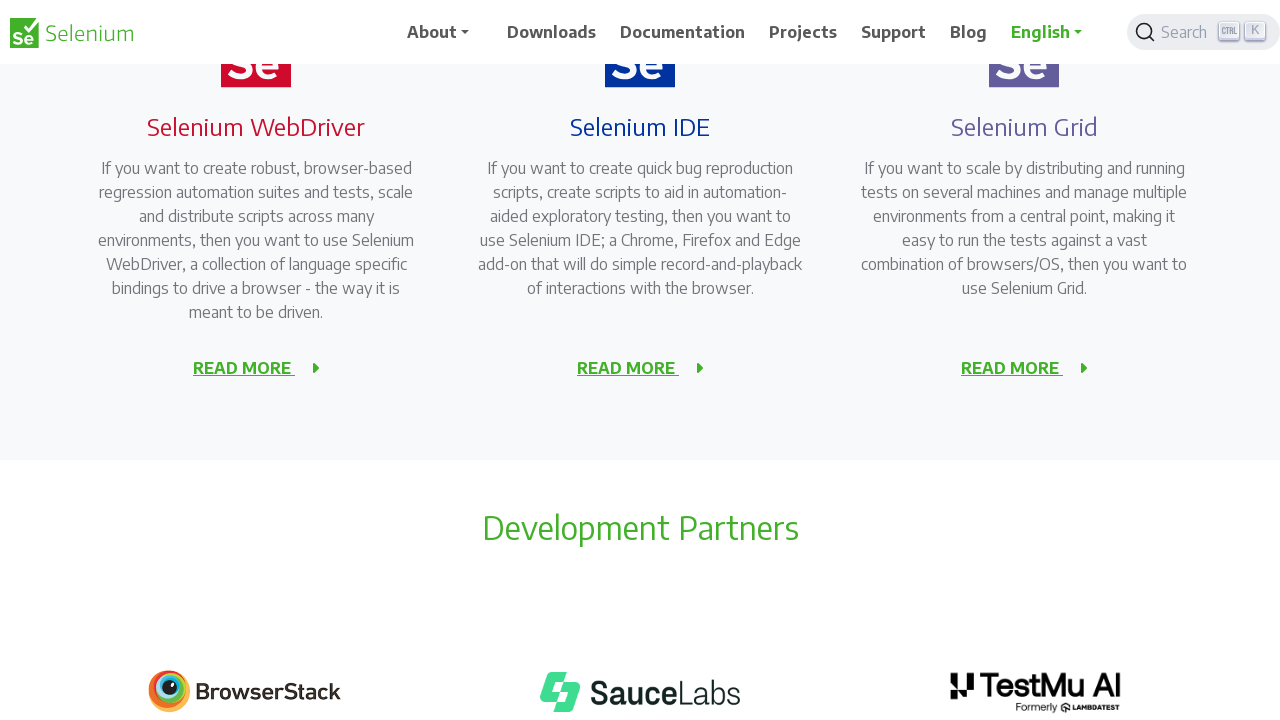

Clicked on the Read More button at (628, 368) on a[class*='selenium-id']
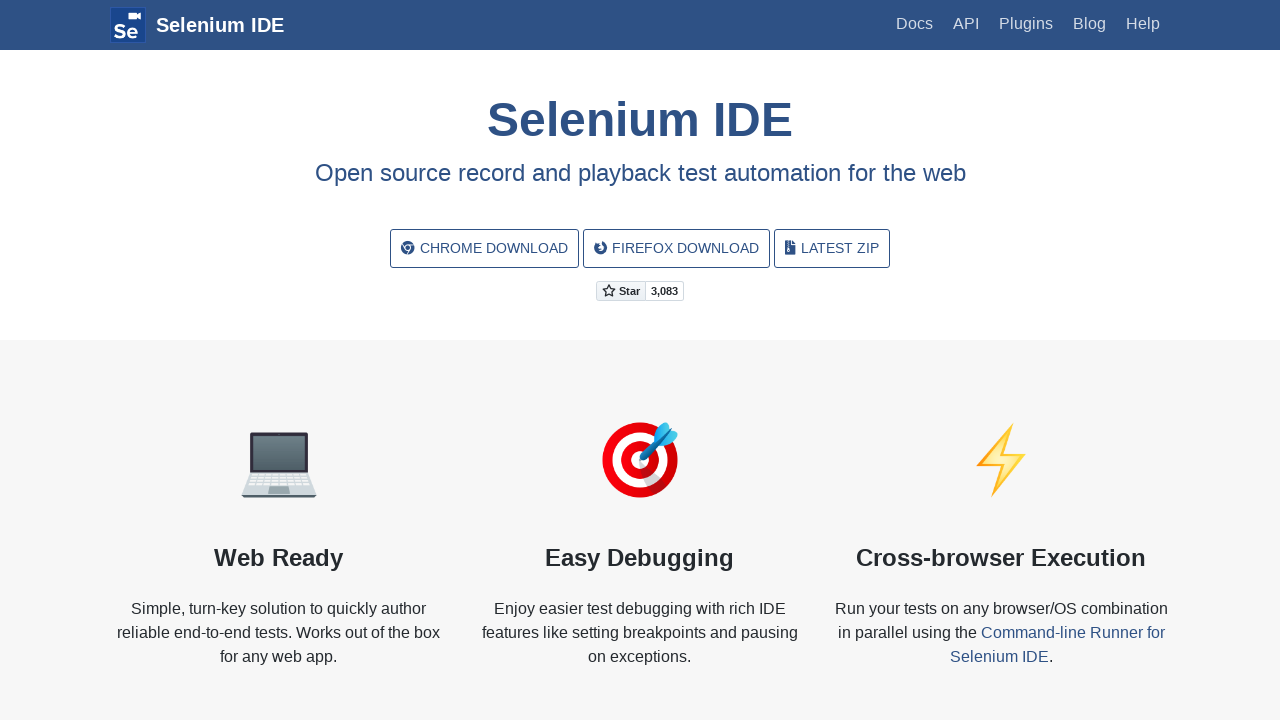

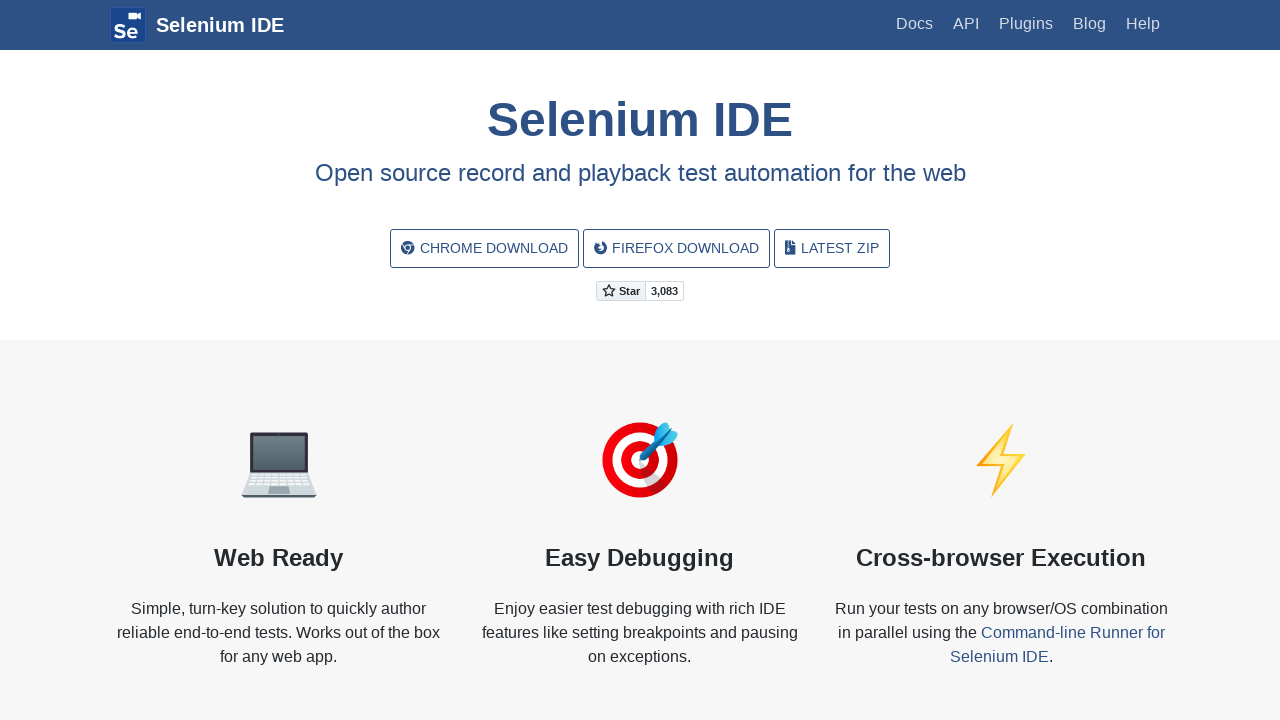